Tests scroll functionality by scrolling down to a CYDEO link element and then scrolling back up using PageUp key presses

Starting URL: https://practice.cydeo.com/

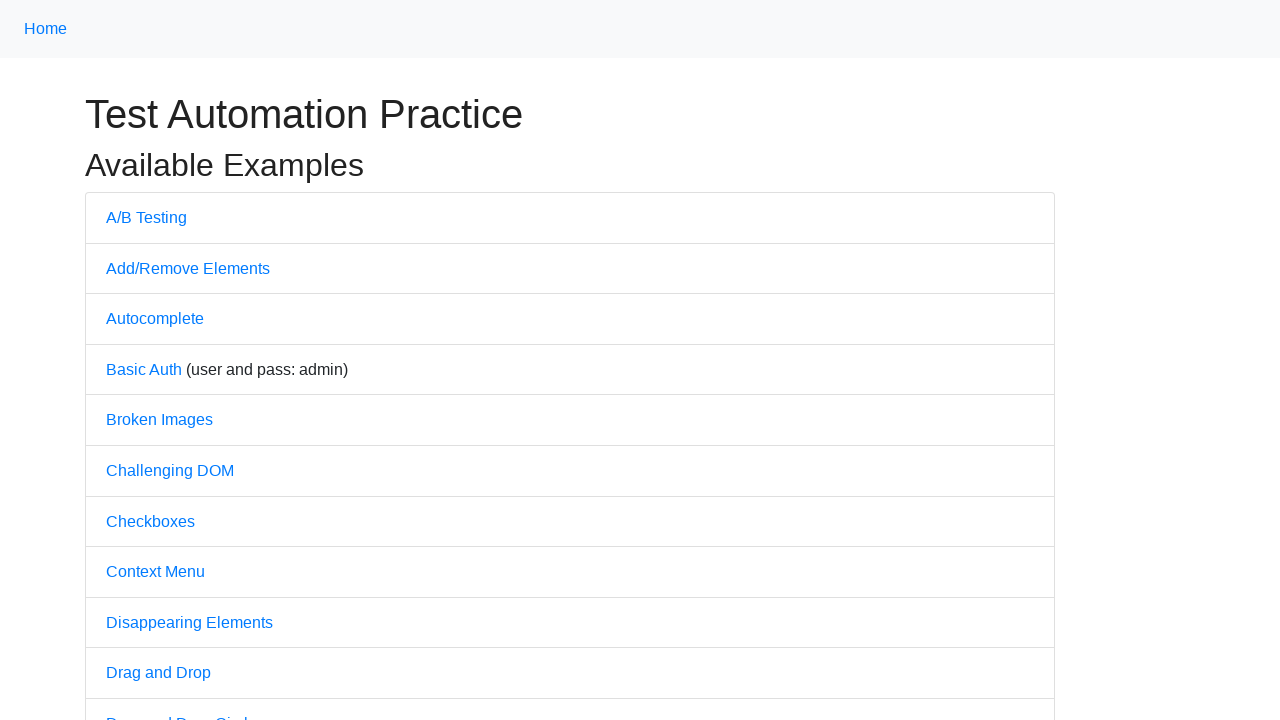

Located CYDEO link element
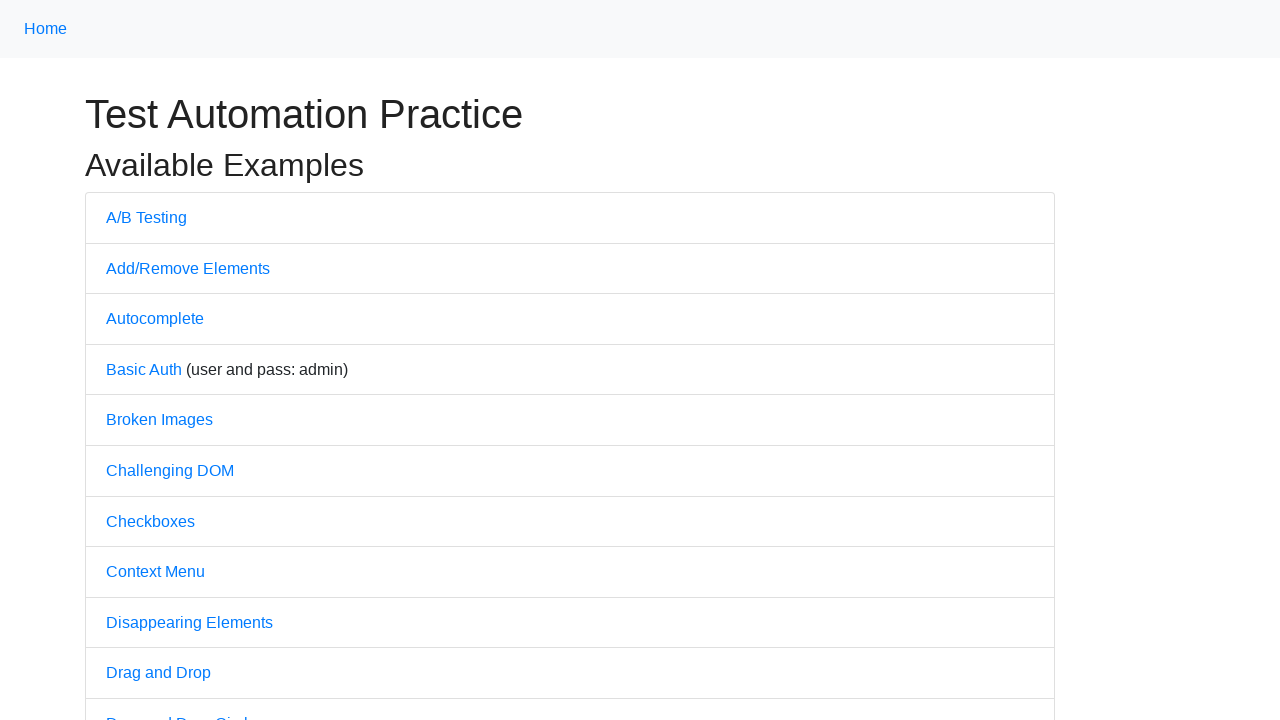

Scrolled down to CYDEO link at bottom of page
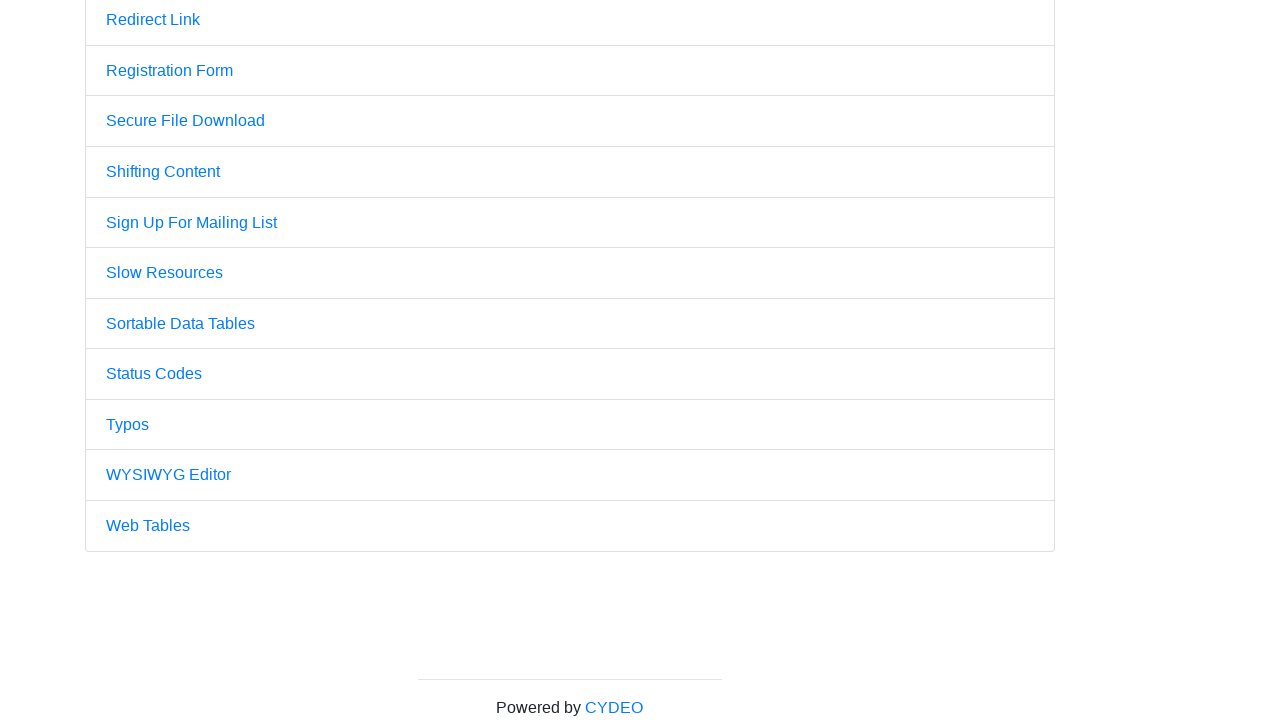

Pressed PageUp key to scroll up
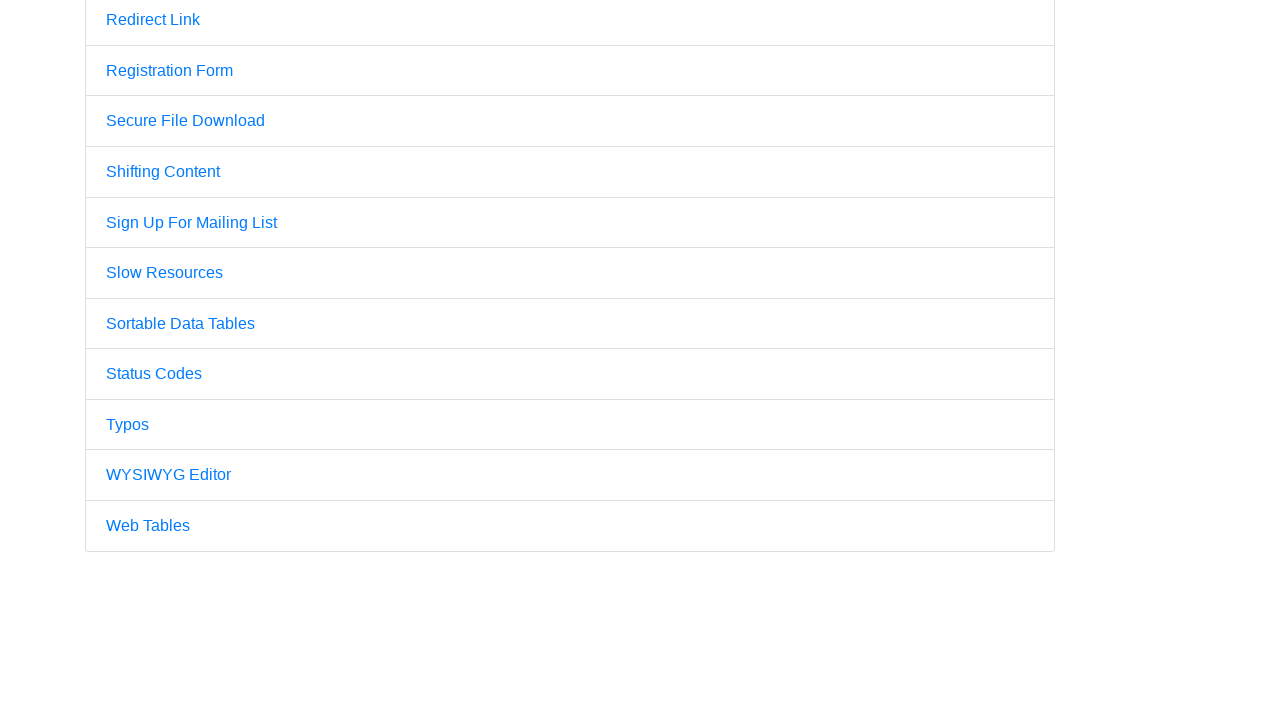

Pressed PageUp key again to scroll up further
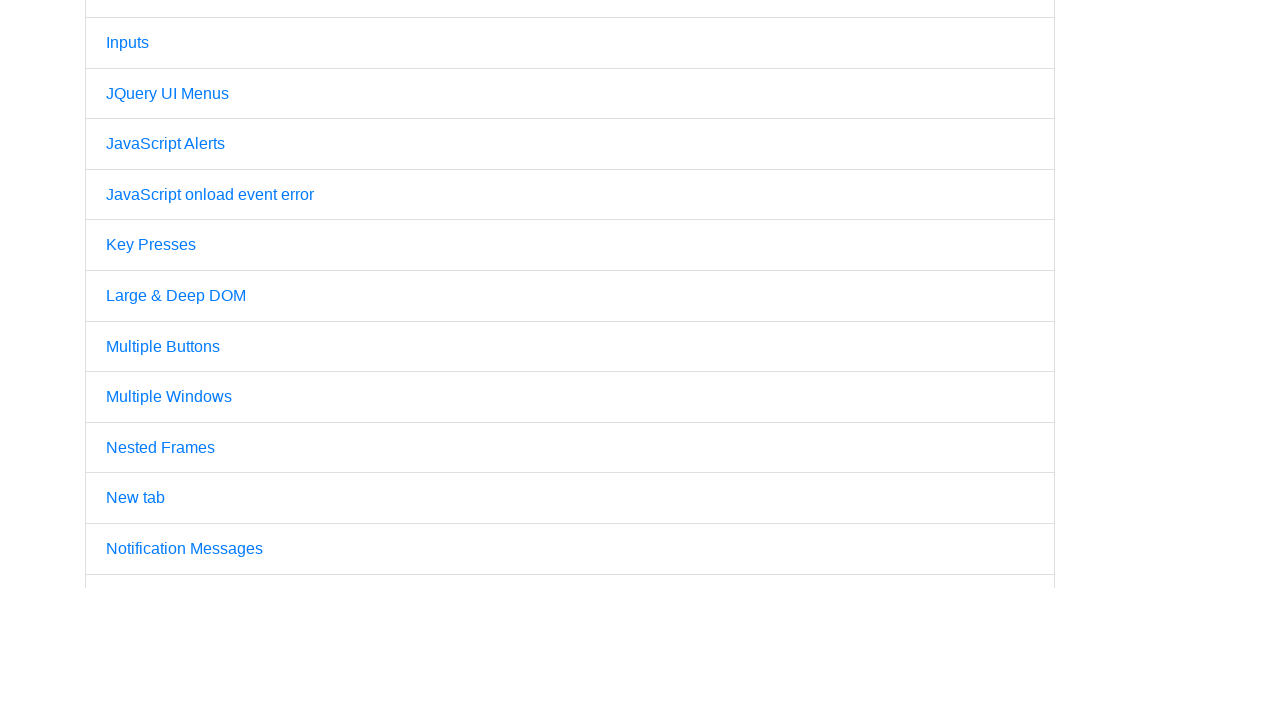

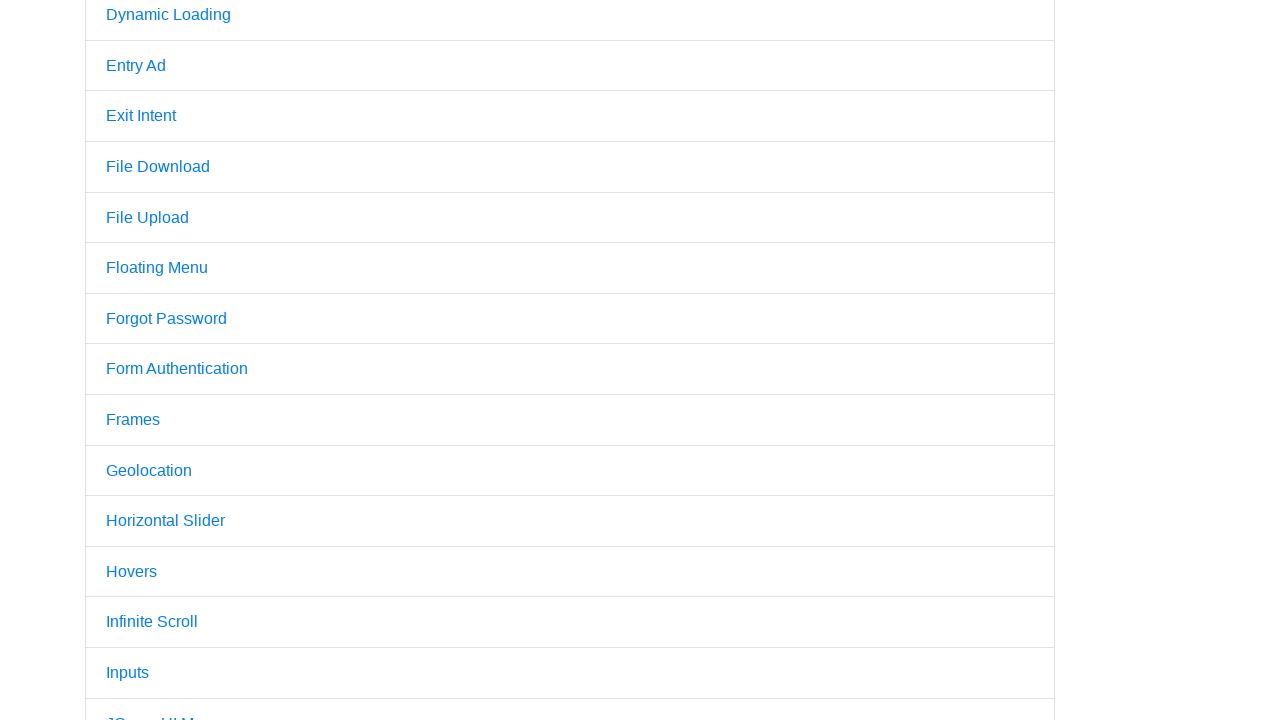